Navigates to ADS-B Exchange globe view for a specific aircraft ICAO code and waits for the map to load

Starting URL: https://globe.adsbexchange.com/?icao=A12345

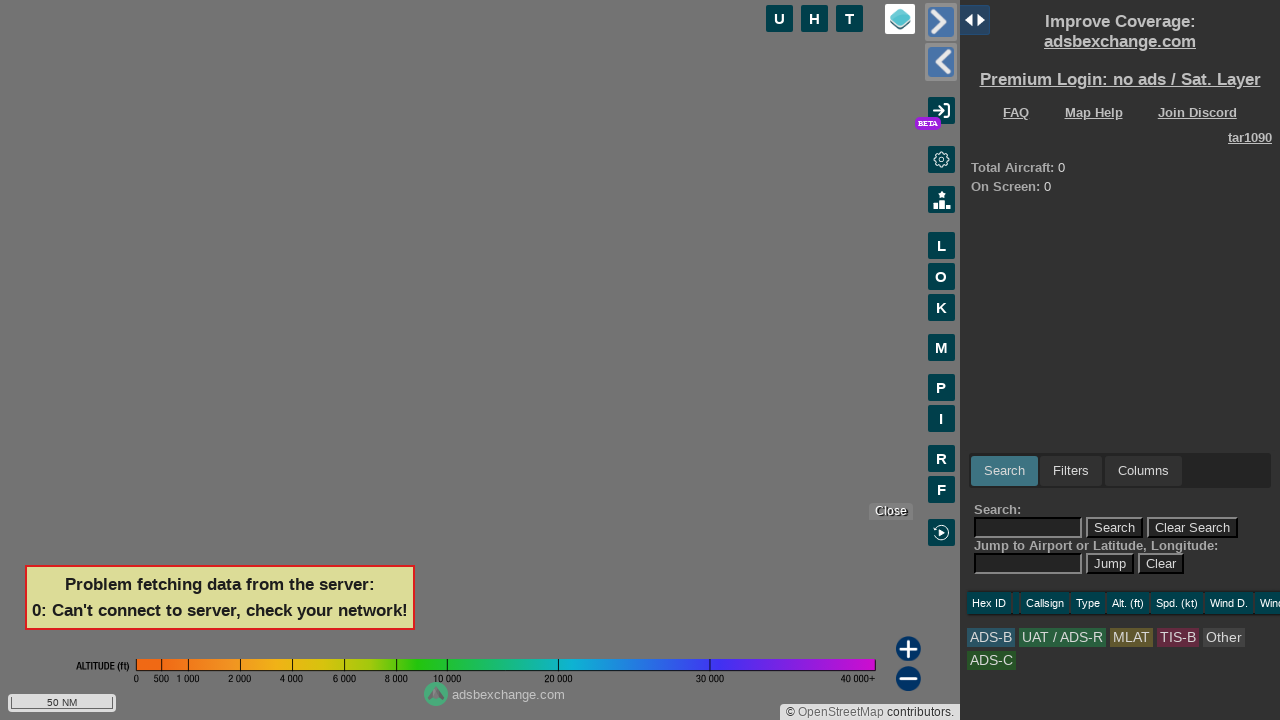

Navigated to ADS-B Exchange globe view for aircraft ICAO A12345
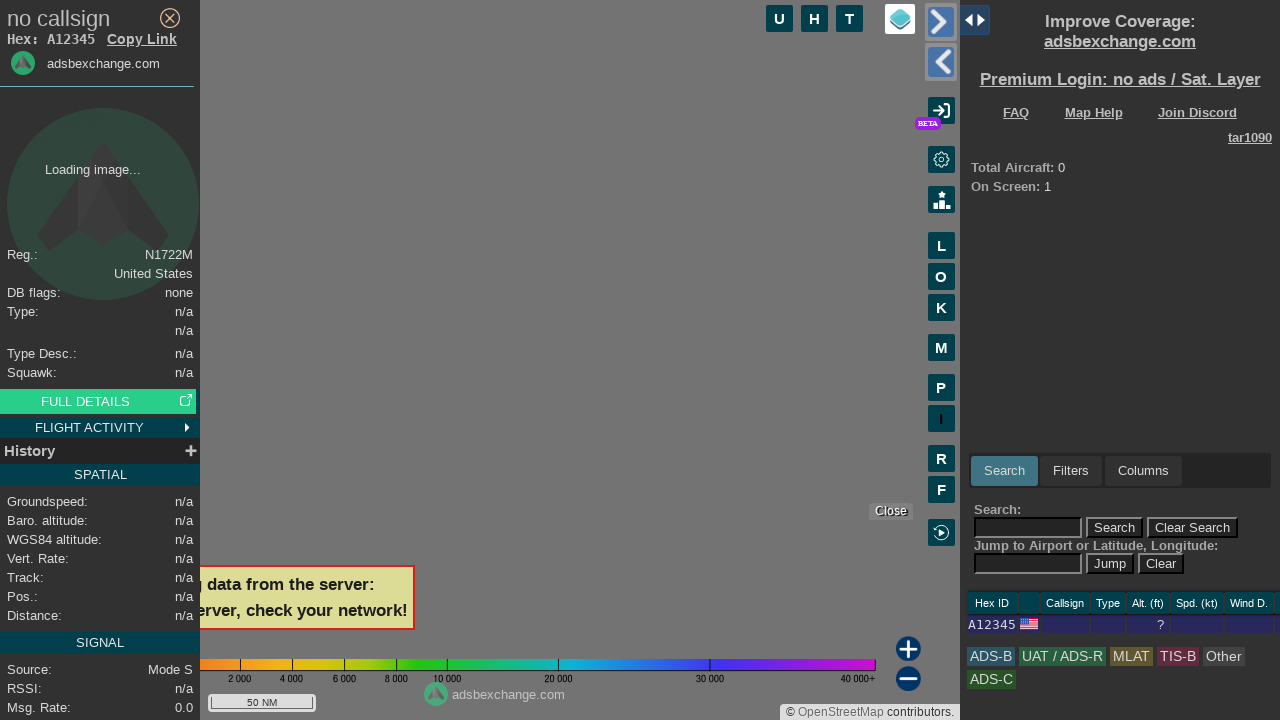

Waited 5 seconds for the map/globe view to fully load
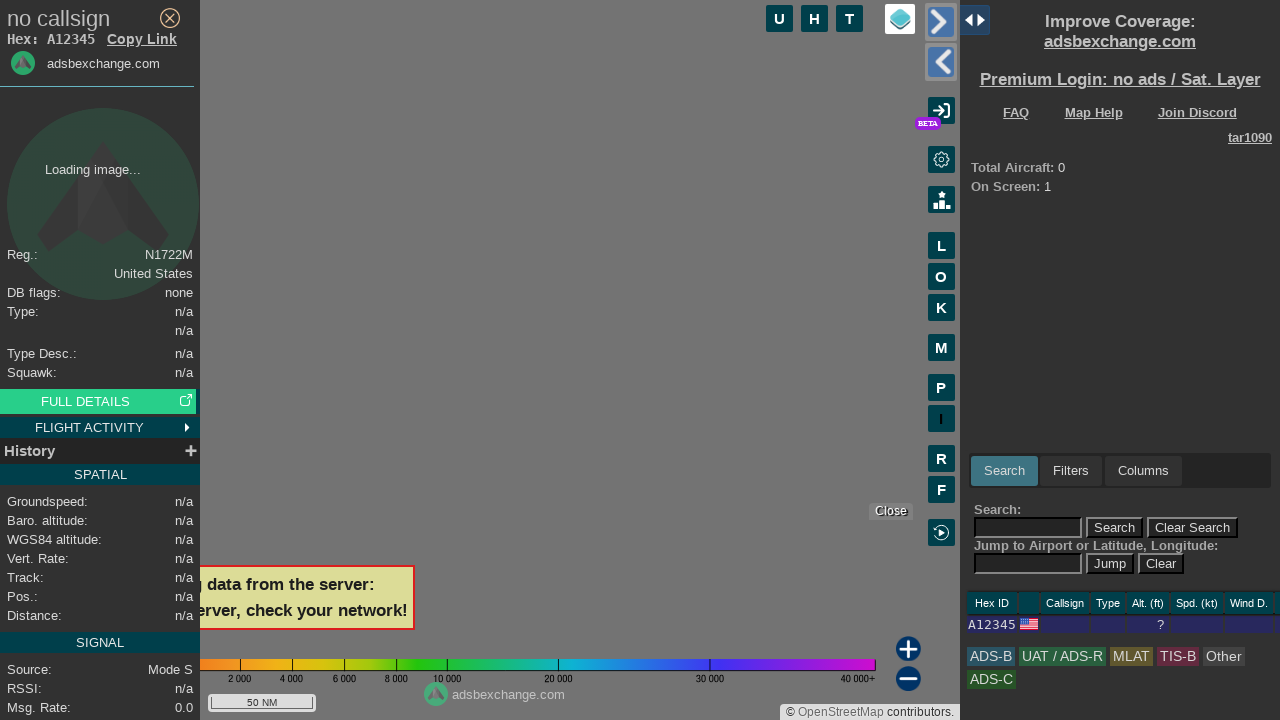

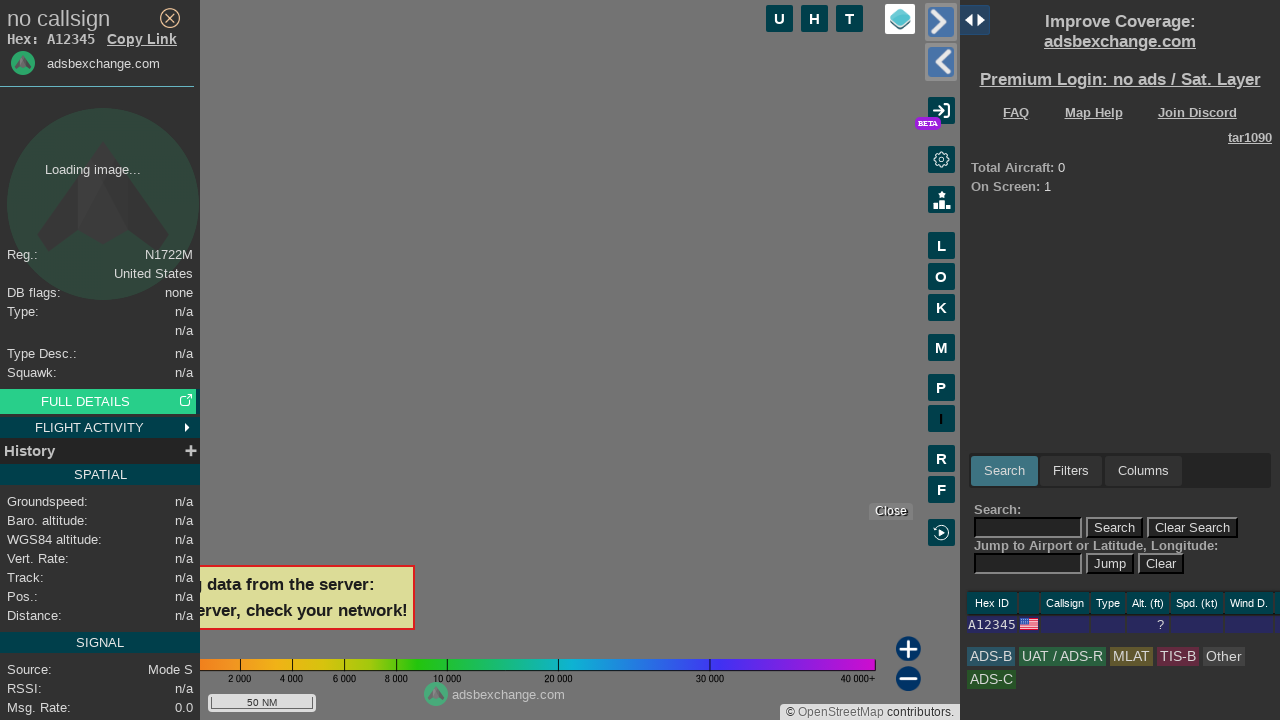